Tests that the student discount checkbox on the dropdowns practice page is not selected by default

Starting URL: https://rahulshettyacademy.com/dropdownsPractise/

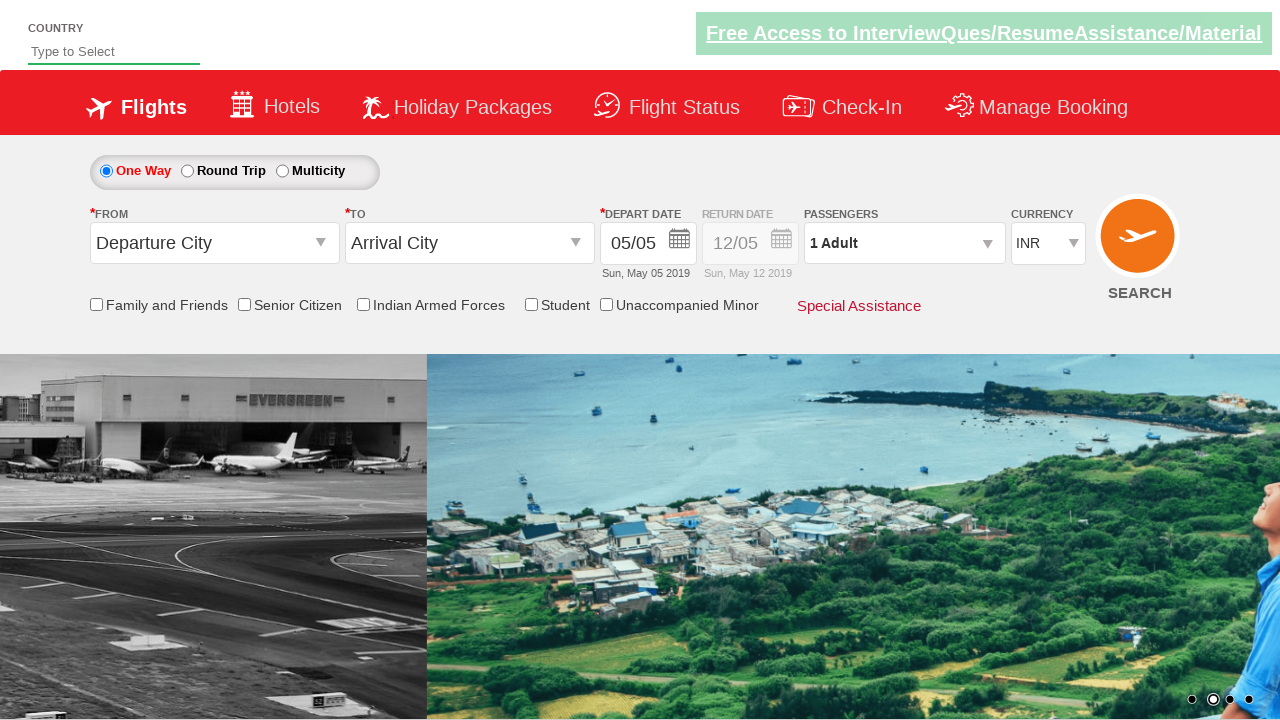

Student discount checkbox became visible
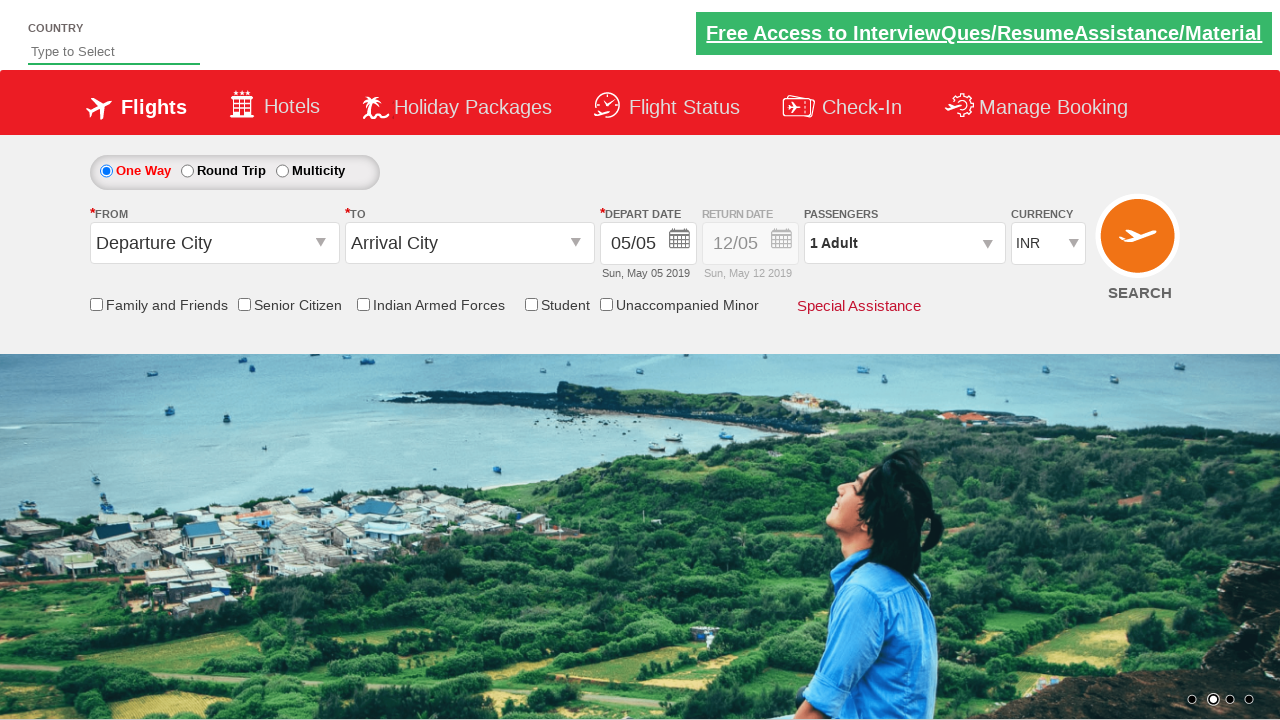

Verified that student discount checkbox is not selected by default
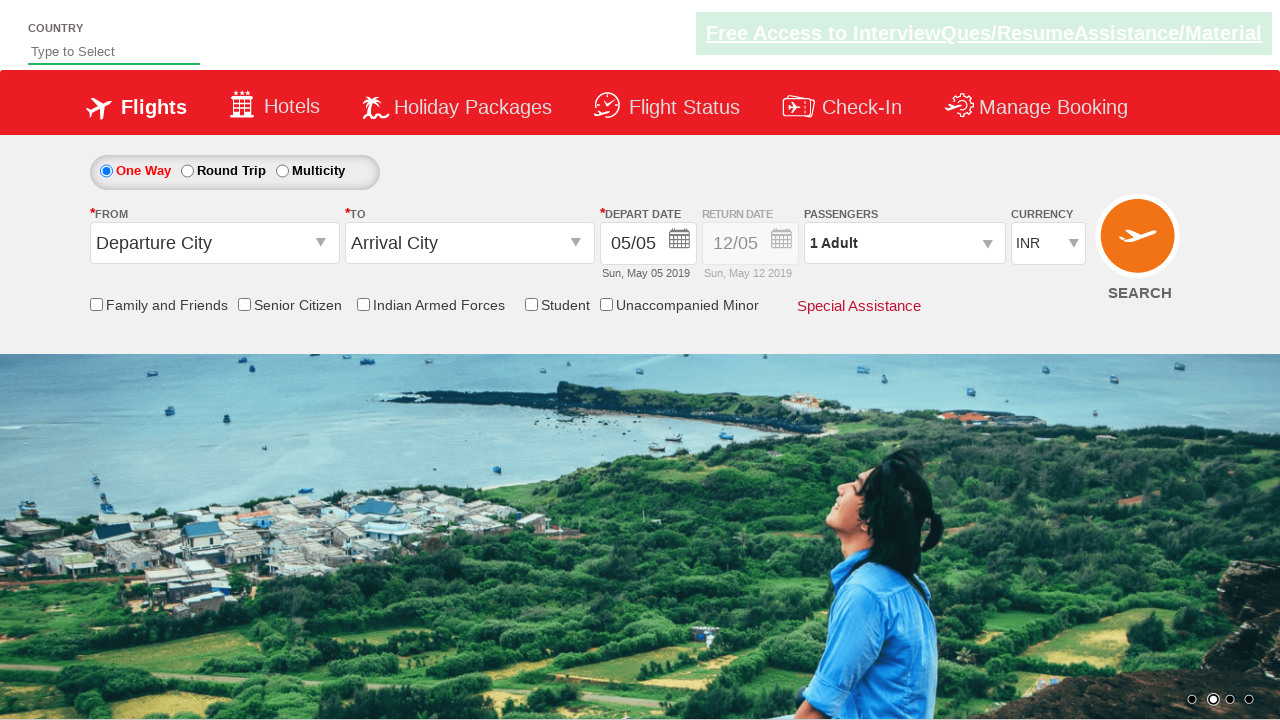

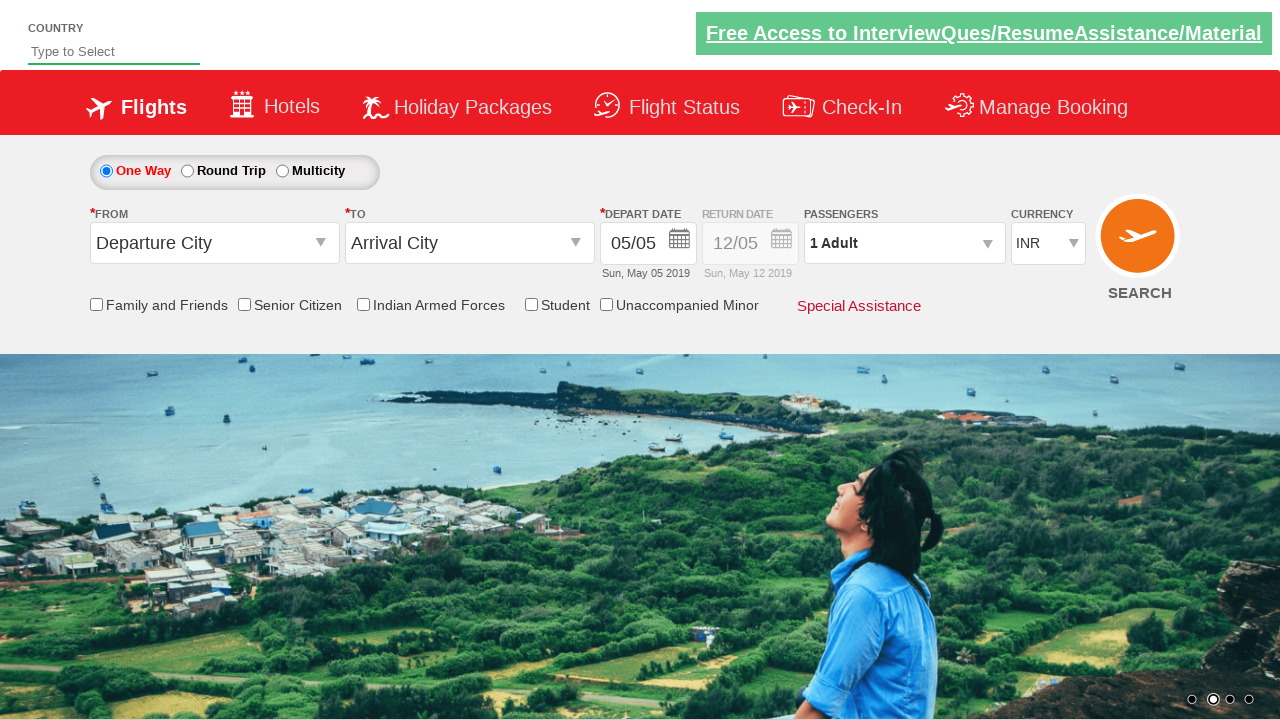